Tests dynamic controls by clicking a Remove button and waiting for a checkbox to disappear

Starting URL: http://the-internet.herokuapp.com/dynamic_controls

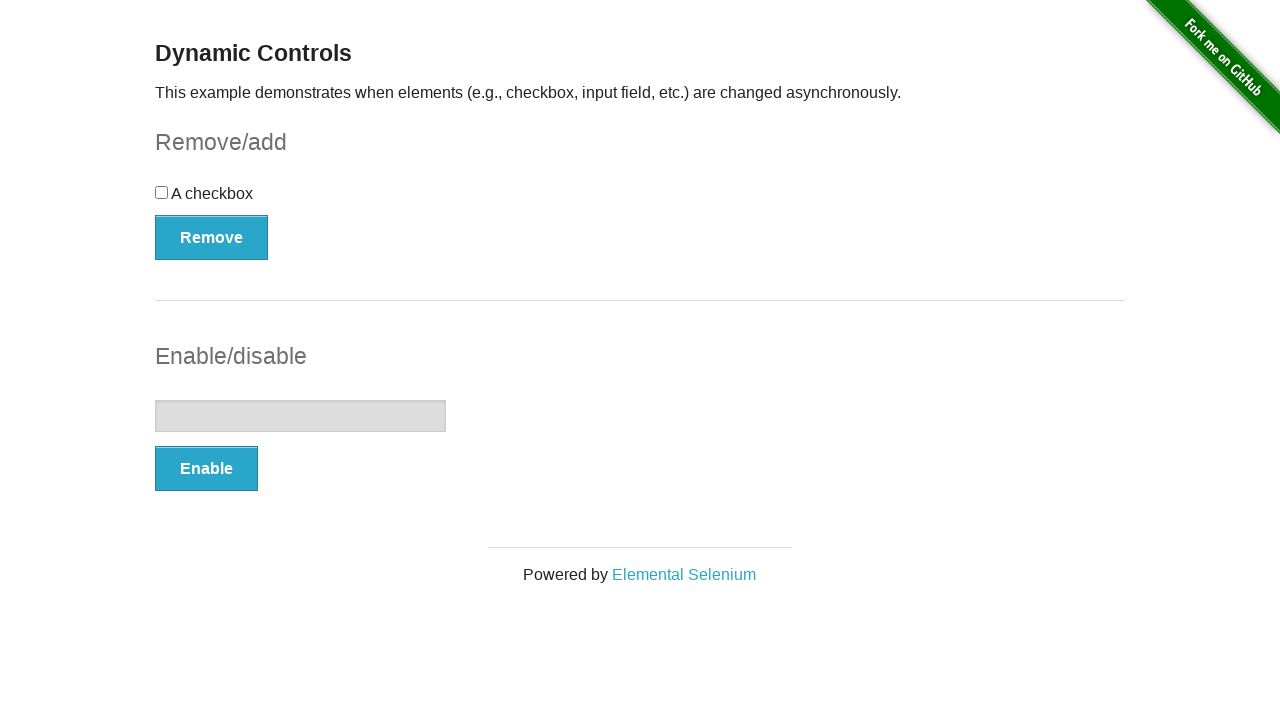

Verified checkbox is initially present
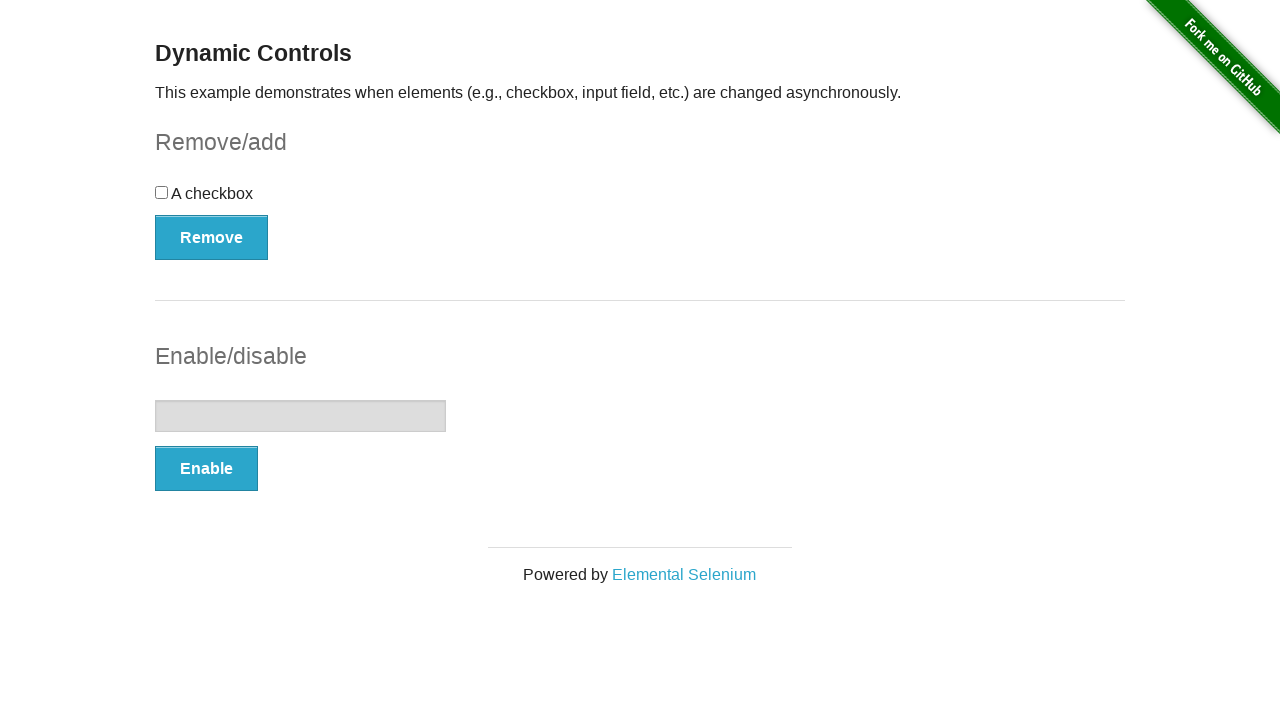

Clicked Remove button at (212, 237) on xpath=//*[text()='Remove']
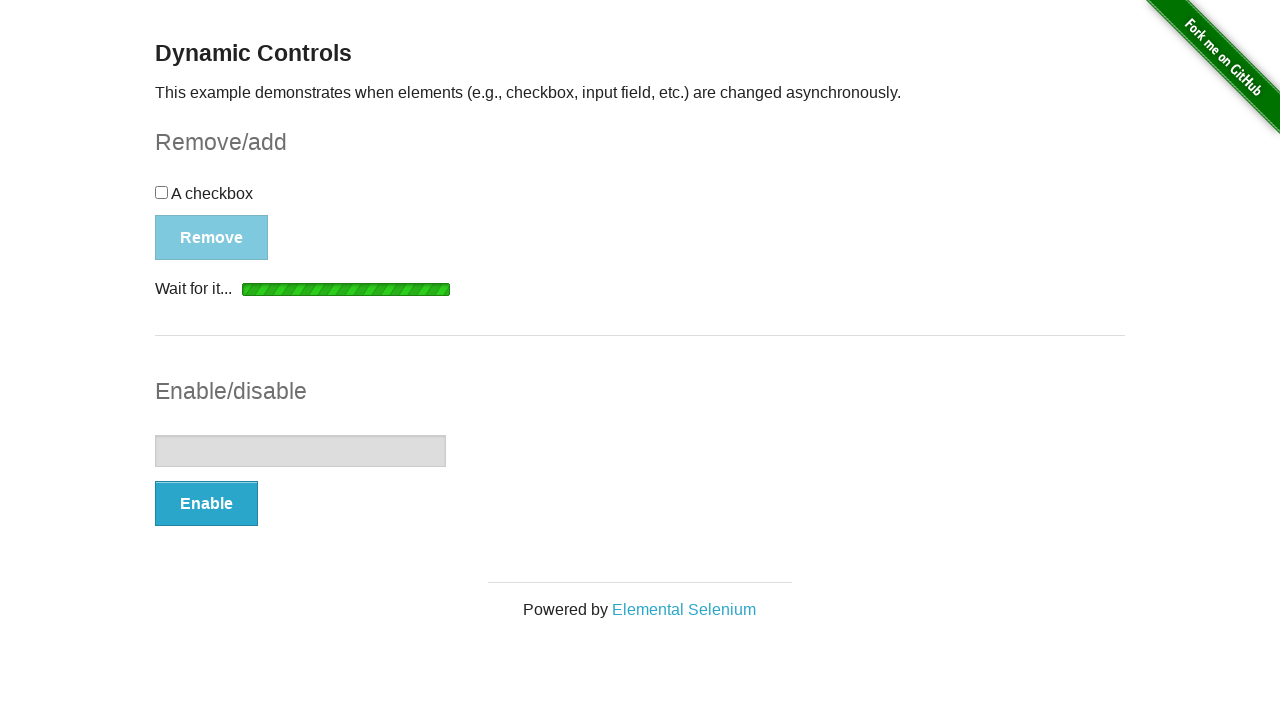

Loading indicator appeared
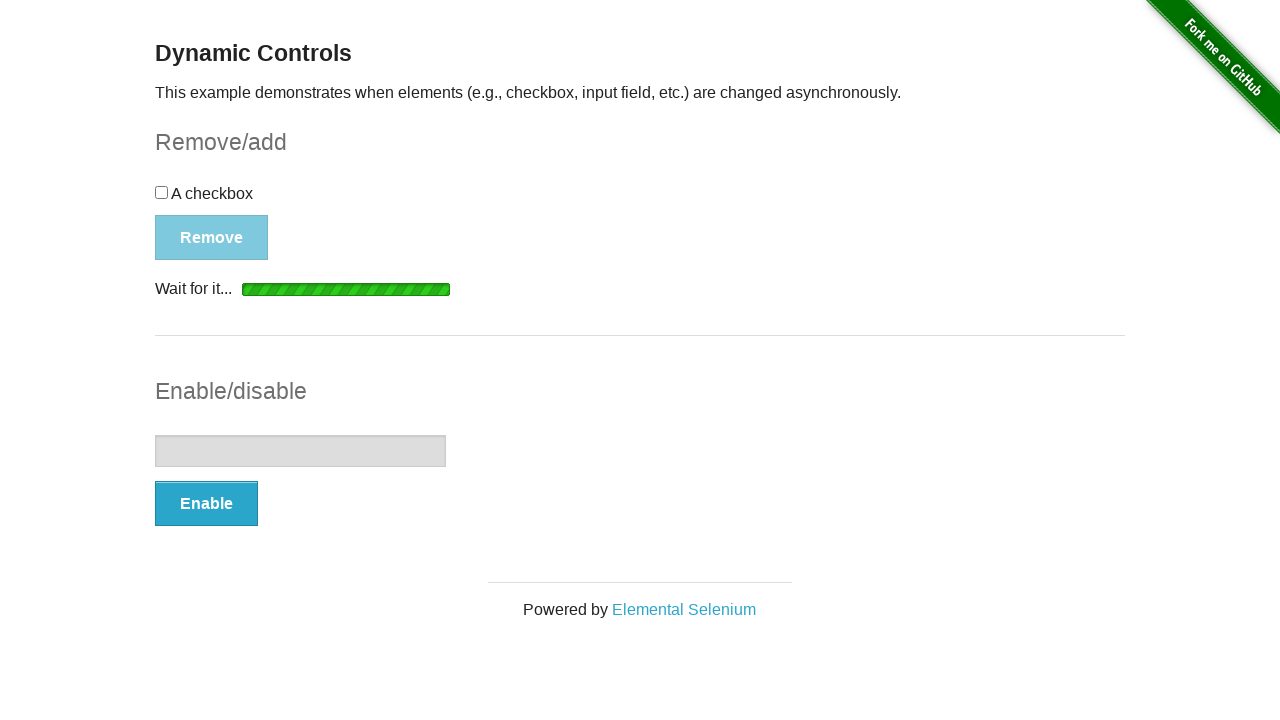

Loading indicator disappeared
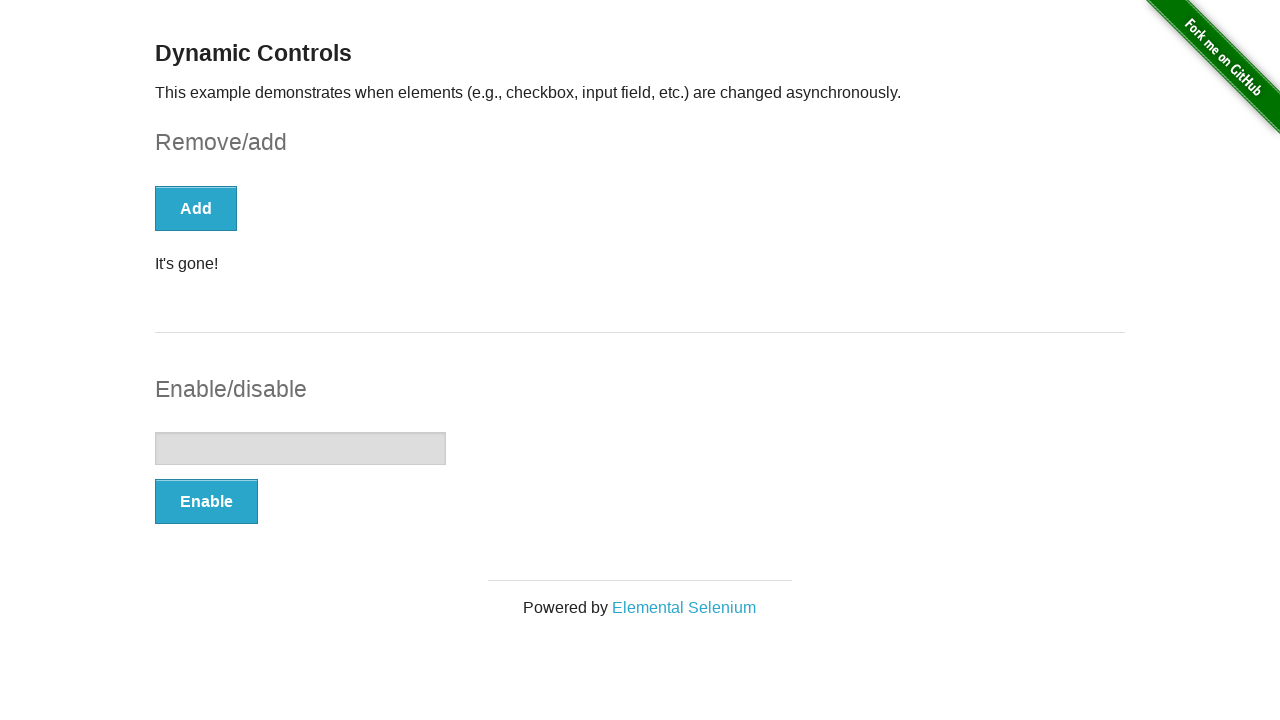

Verified checkbox is gone and message appeared
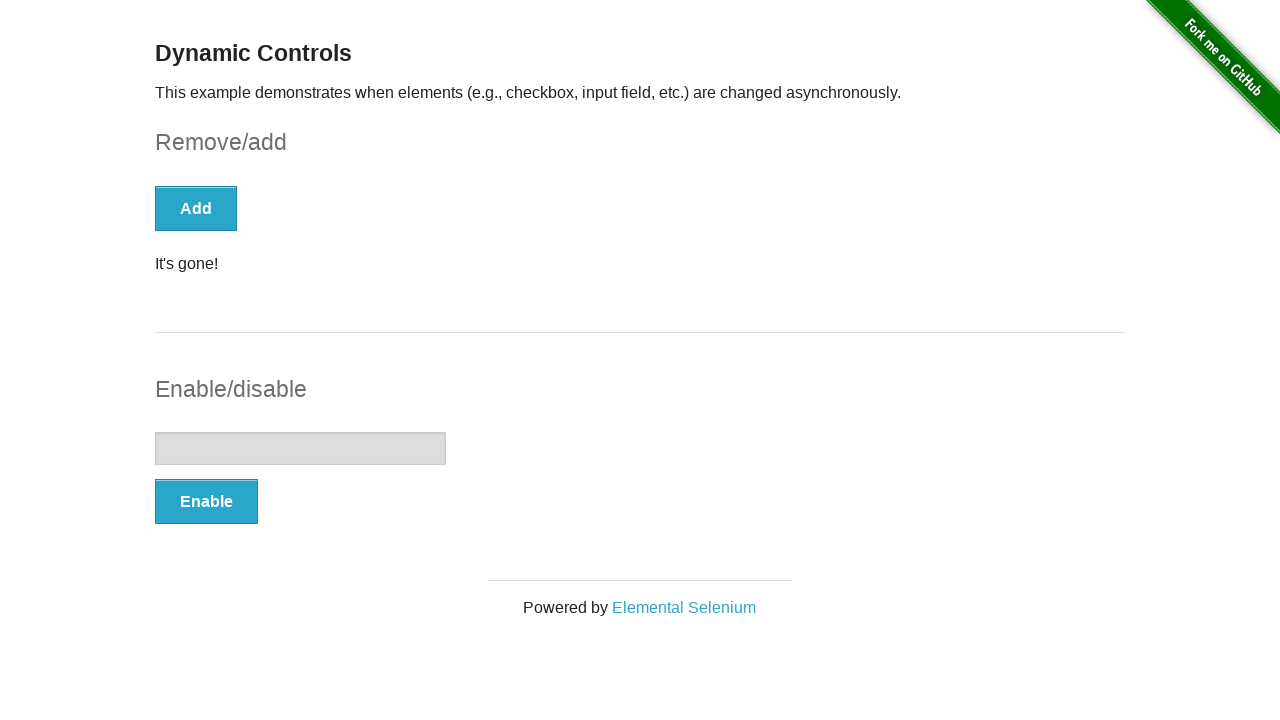

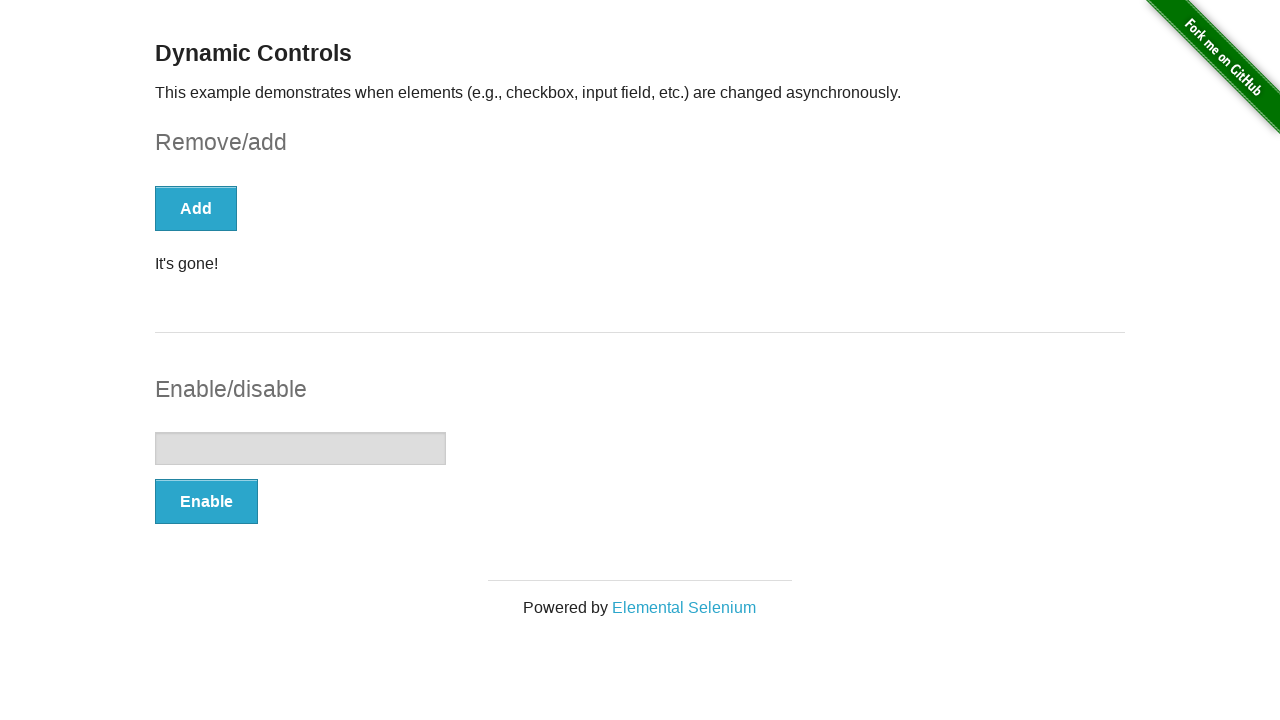